Tests multi-select functionality on jQuery UI selectable demo by using Ctrl+click to select multiple items

Starting URL: http://jqueryui.com/selectable/

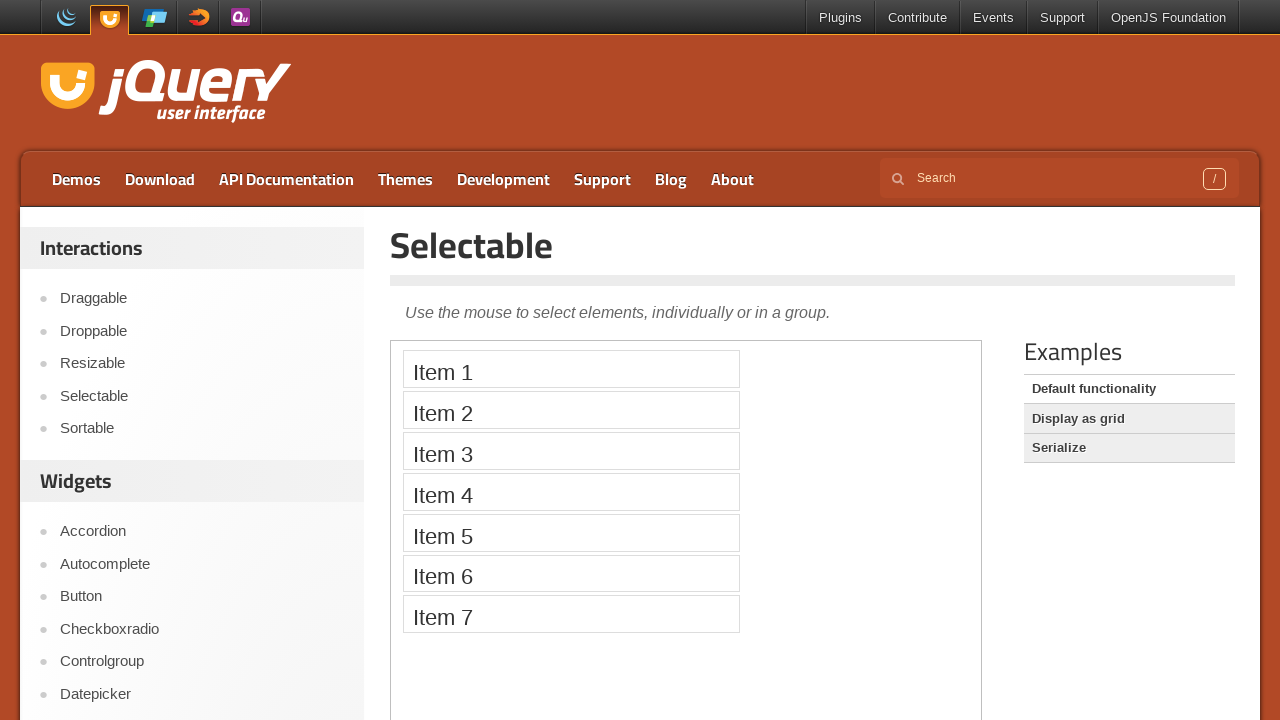

Located the iframe containing the jQuery UI selectable demo
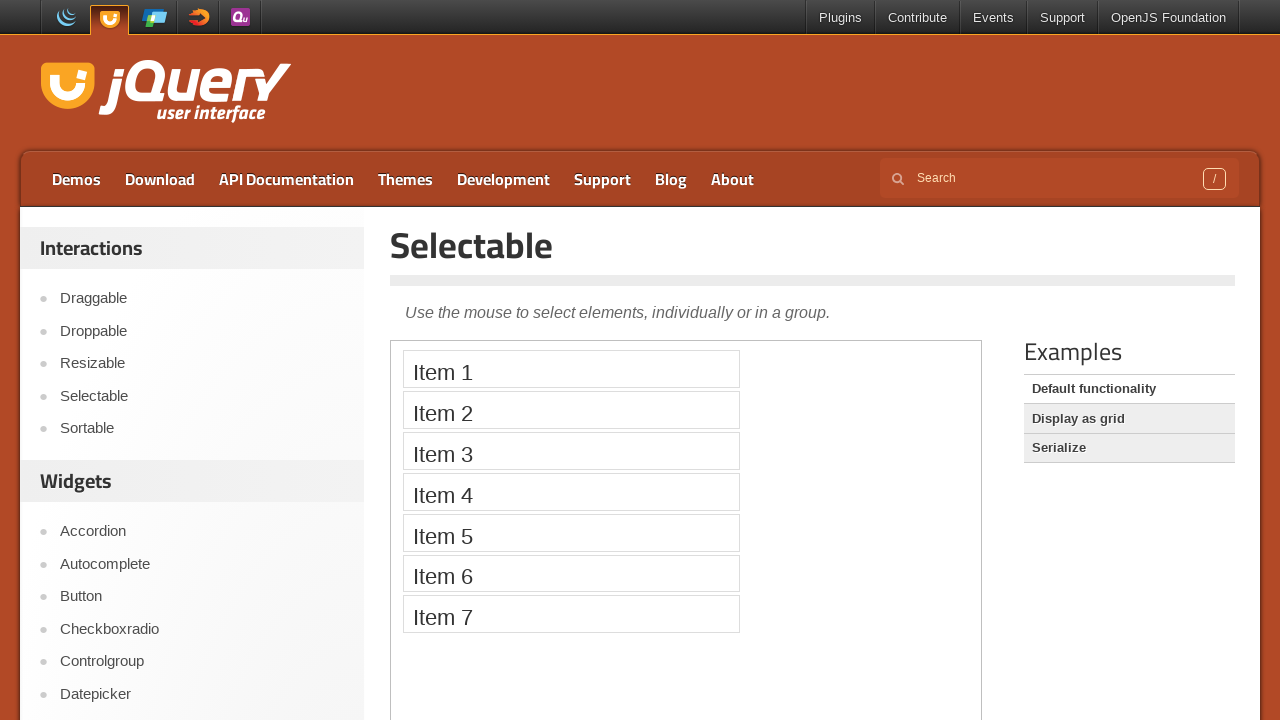

Waited 1 second for the demo to load
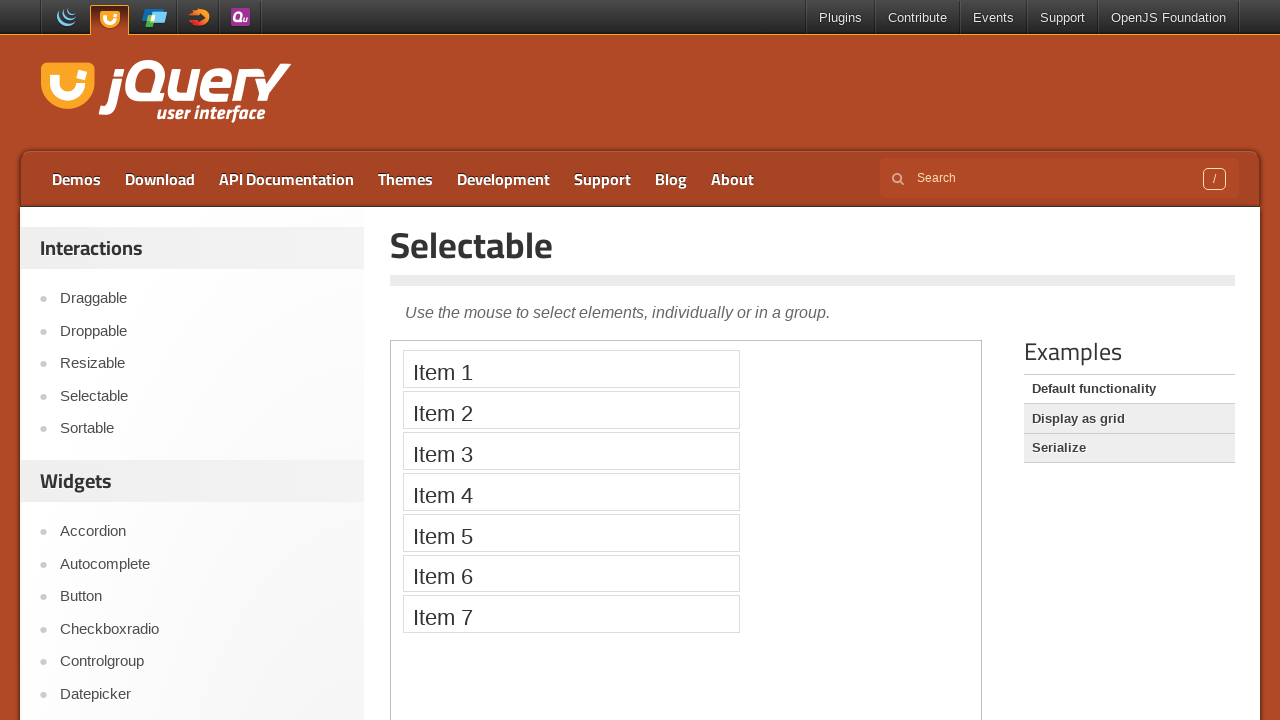

Located Item 2 element in the selectable list
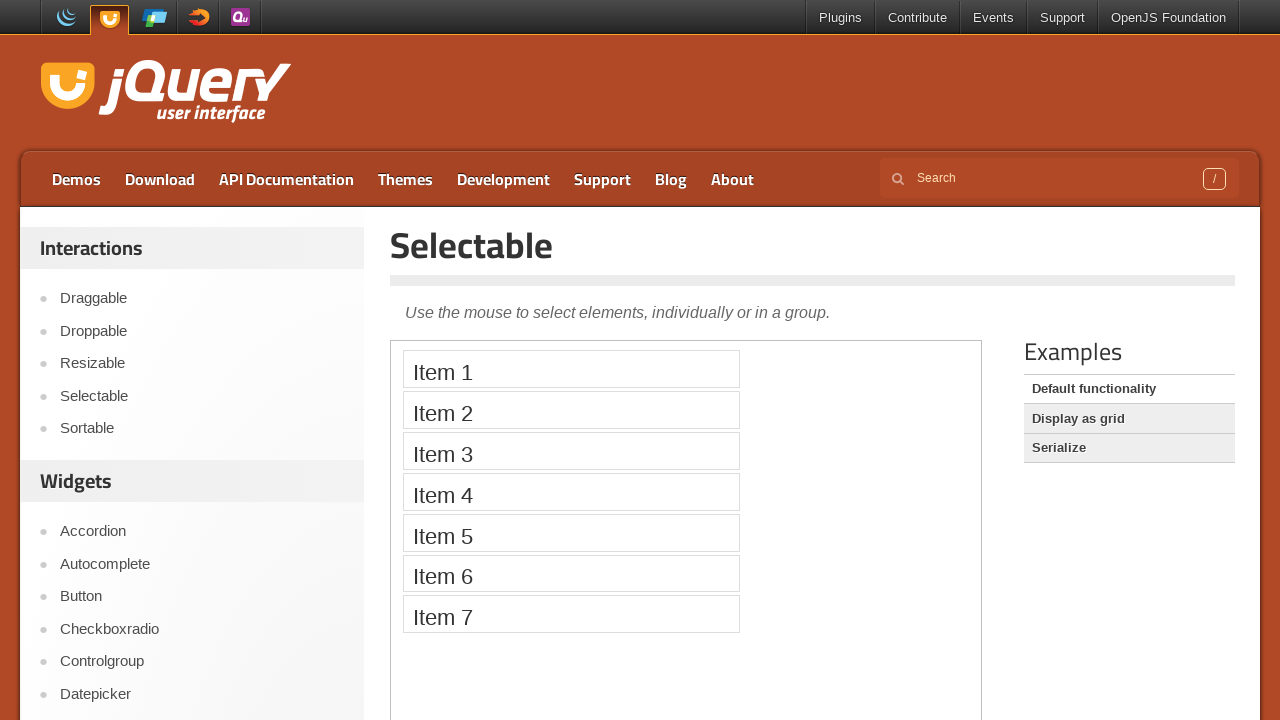

Located Item 6 element in the selectable list
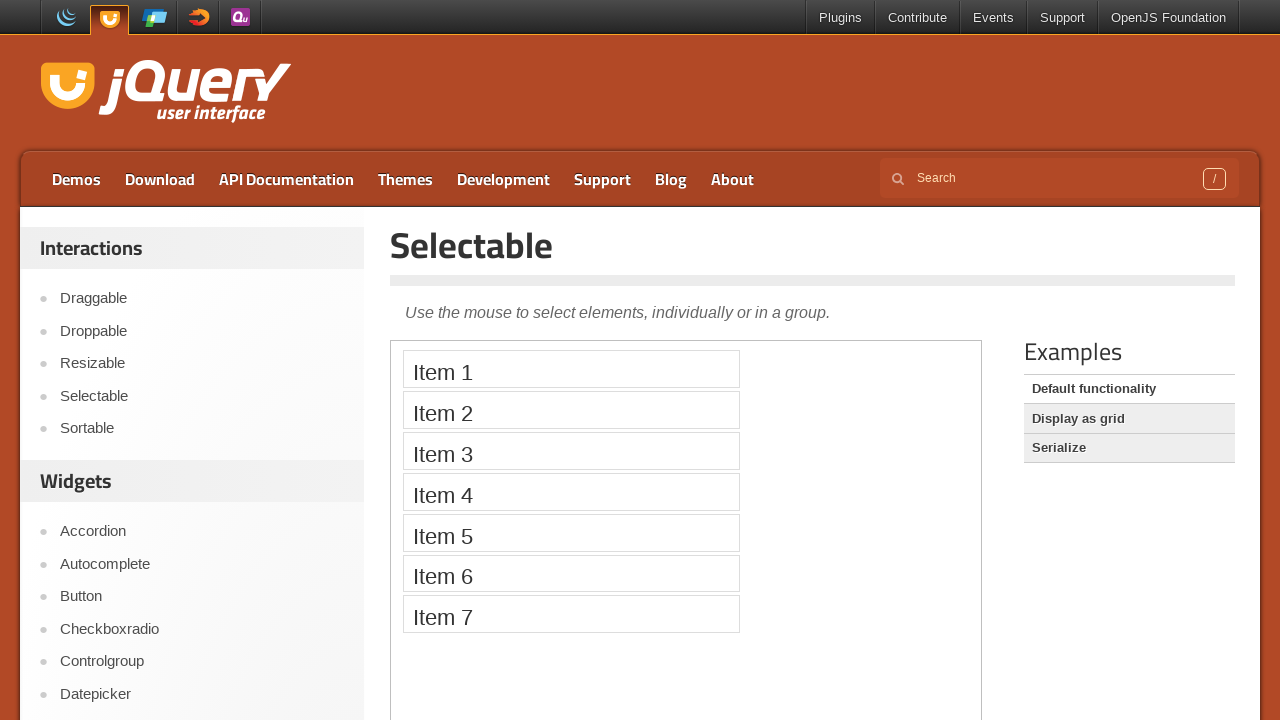

Ctrl+clicked on Item 2 to select it at (571, 410) on iframe >> nth=0 >> internal:control=enter-frame >> xpath=//li[text()='Item 2']
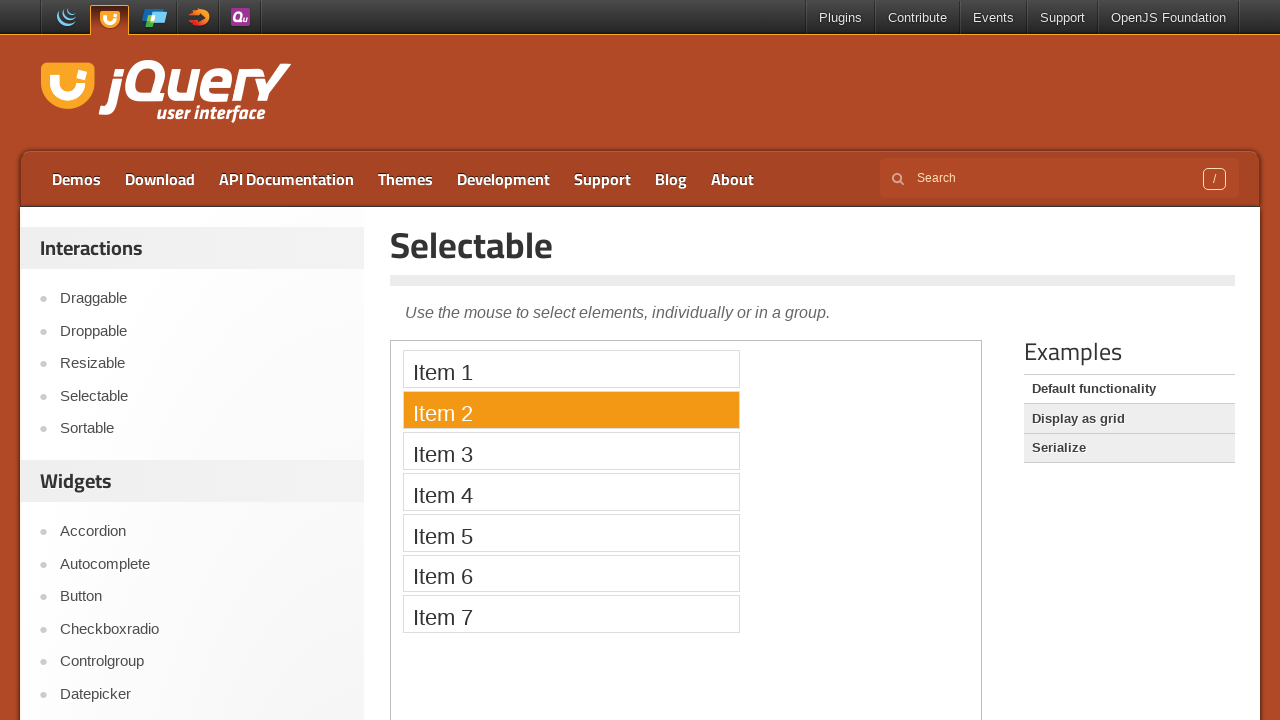

Ctrl+clicked on Item 6 to add it to the selection at (571, 573) on iframe >> nth=0 >> internal:control=enter-frame >> xpath=//li[text()='Item 6']
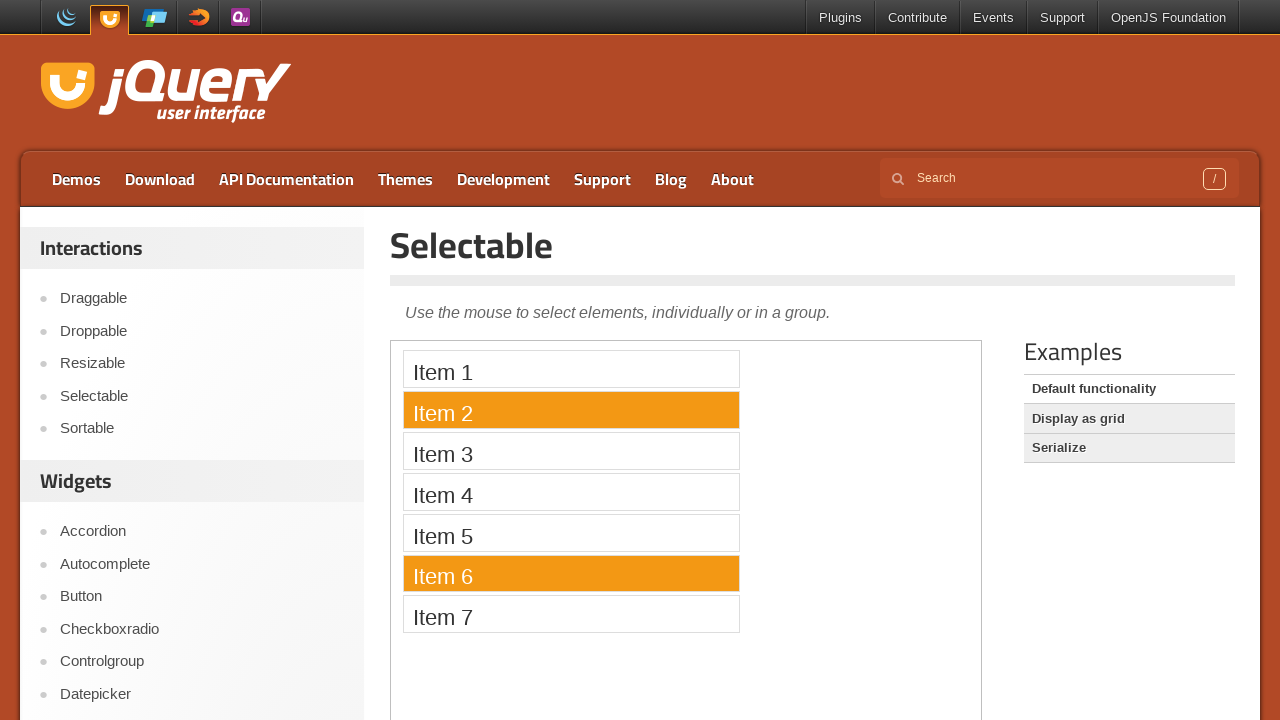

Waited 3 seconds to observe the multi-select results
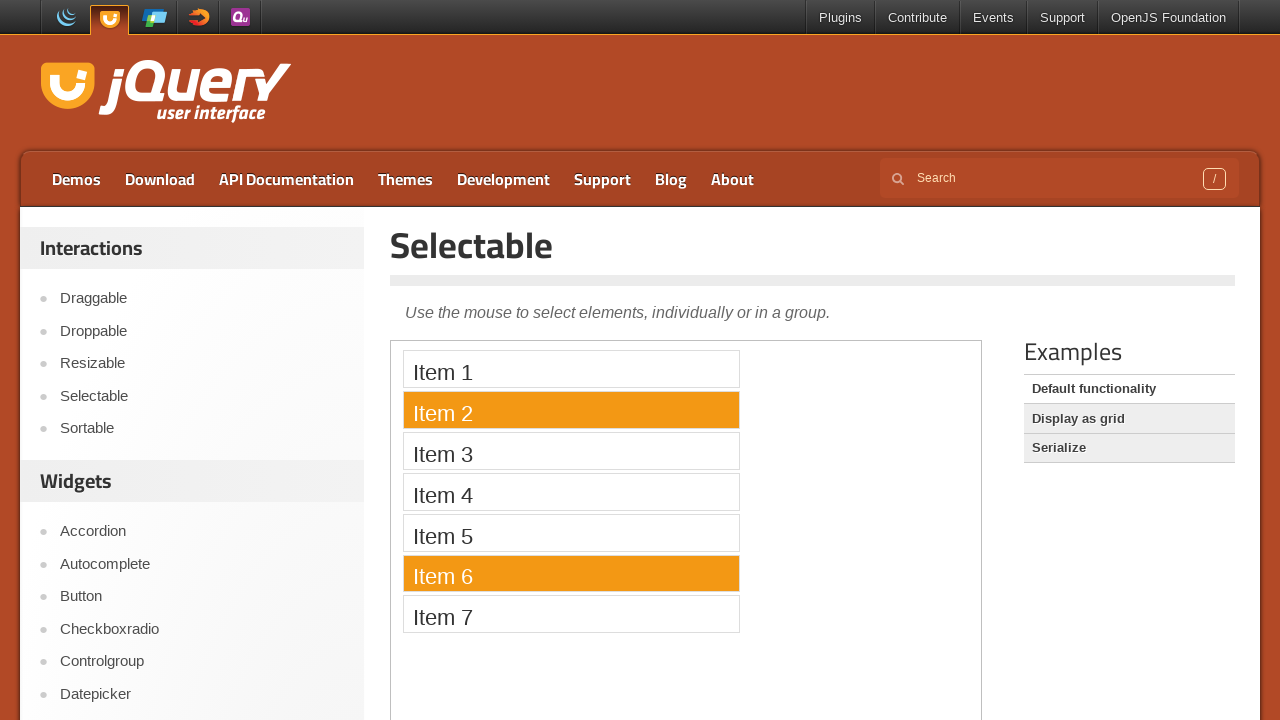

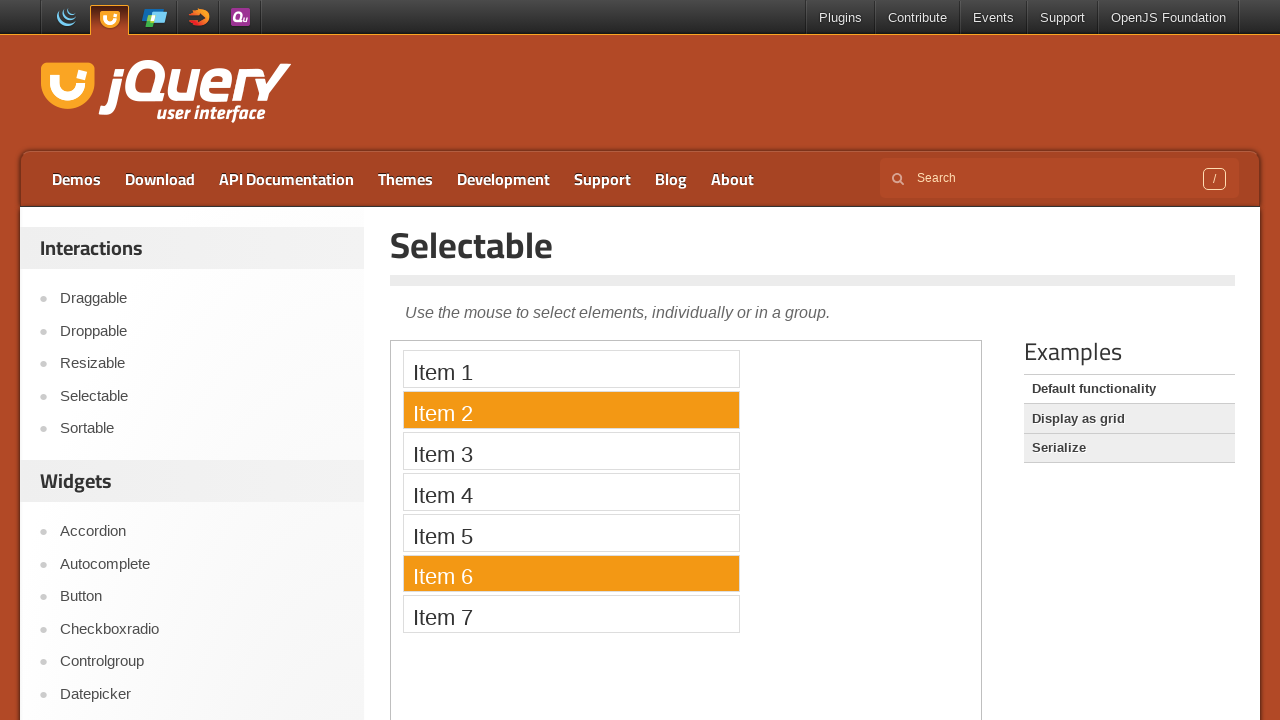